Navigates to Hepsiburada e-commerce website and waits for the page to load

Starting URL: https://hepsiburada.com

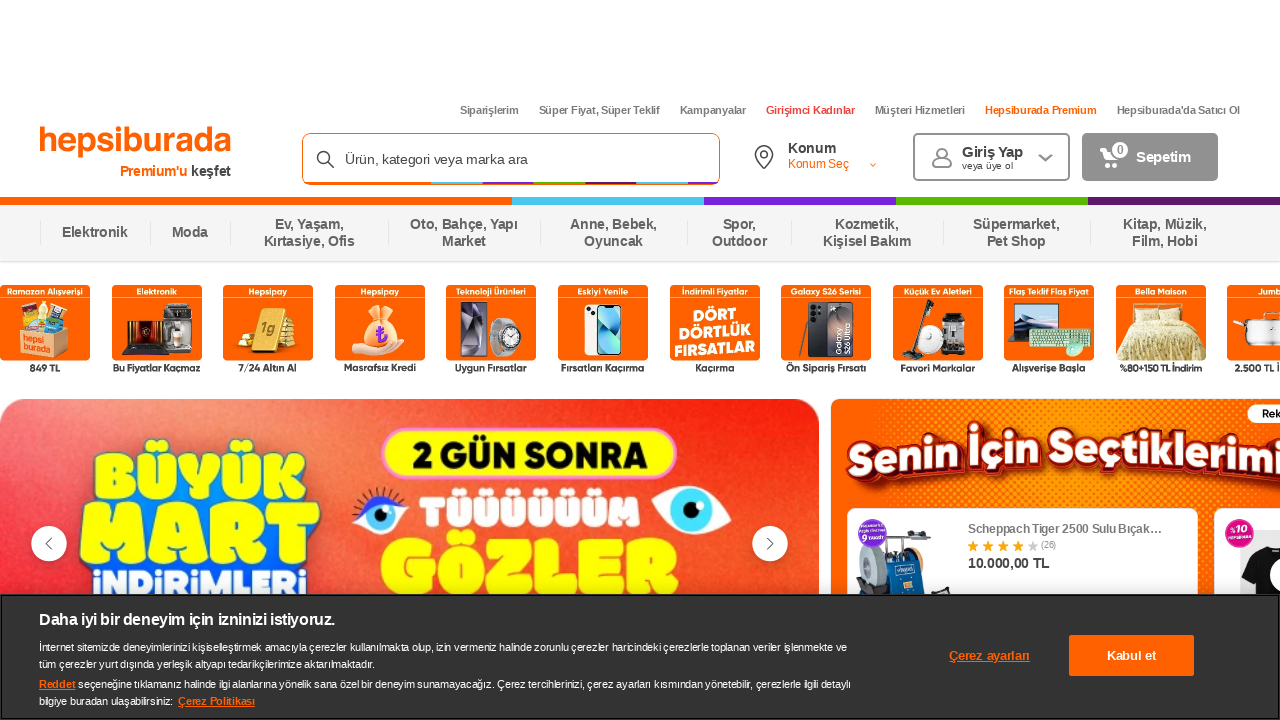

Navigated to Hepsiburada e-commerce website
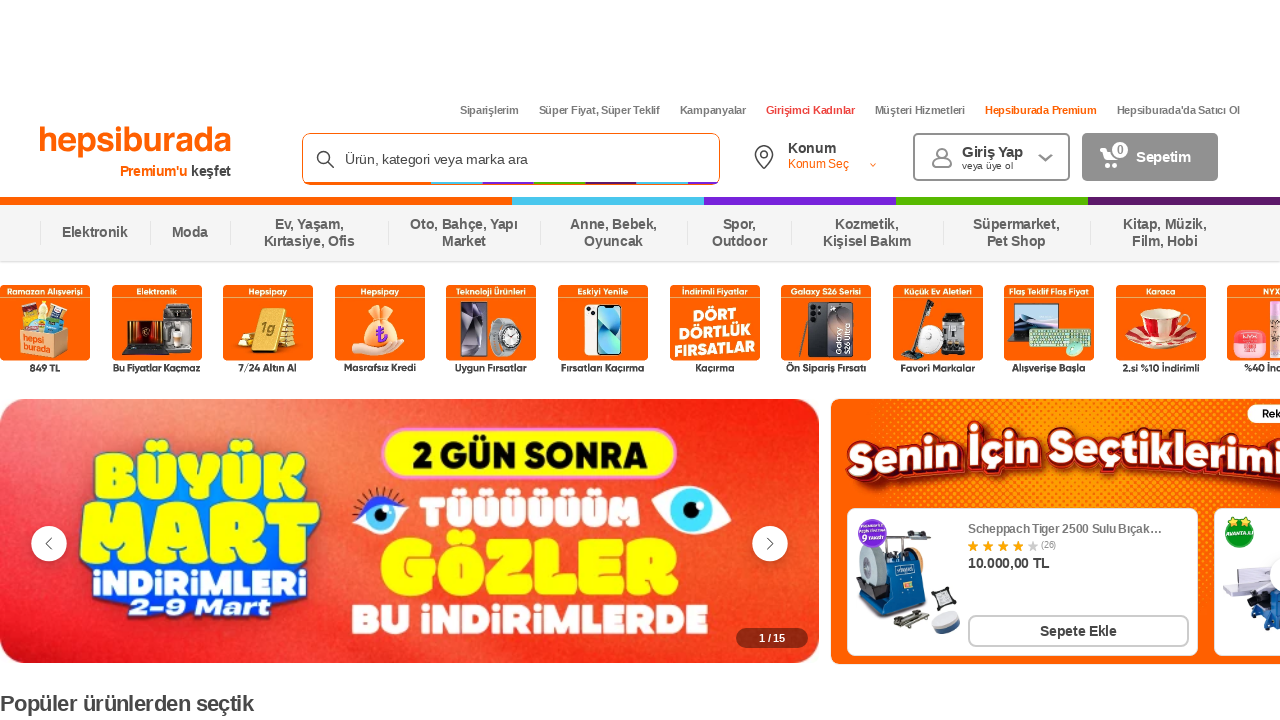

Waited for page DOM to fully load
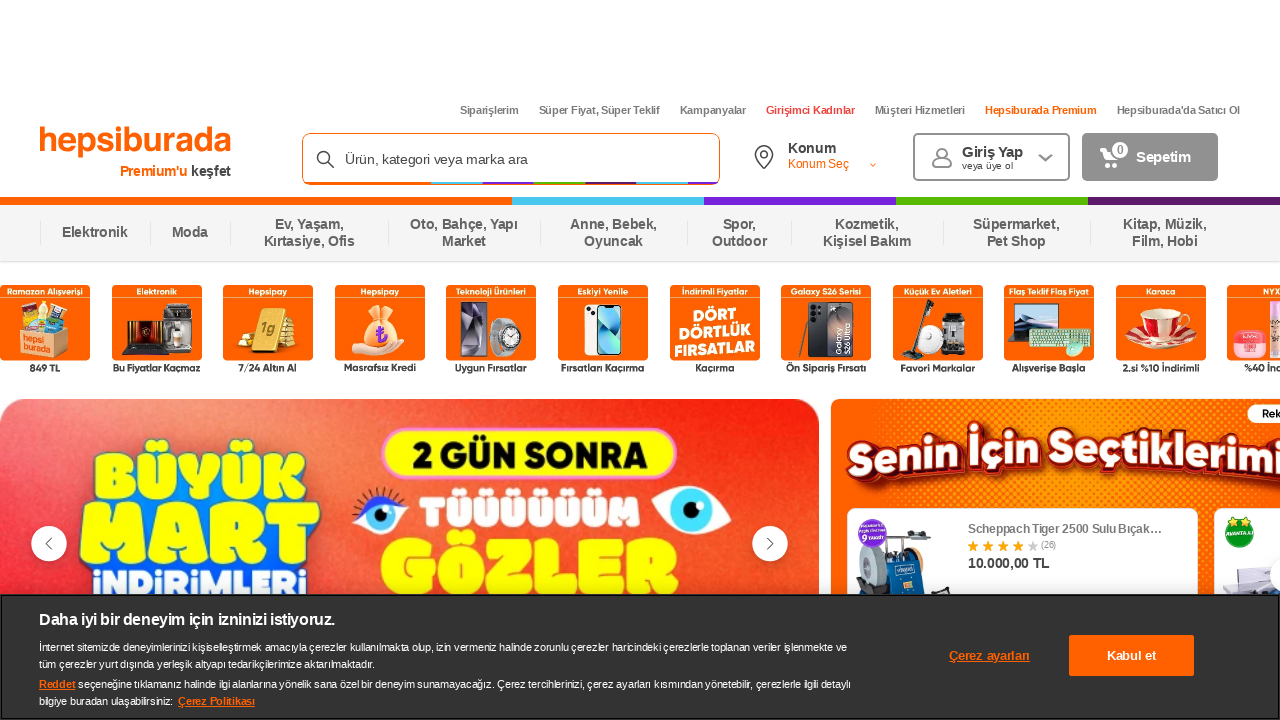

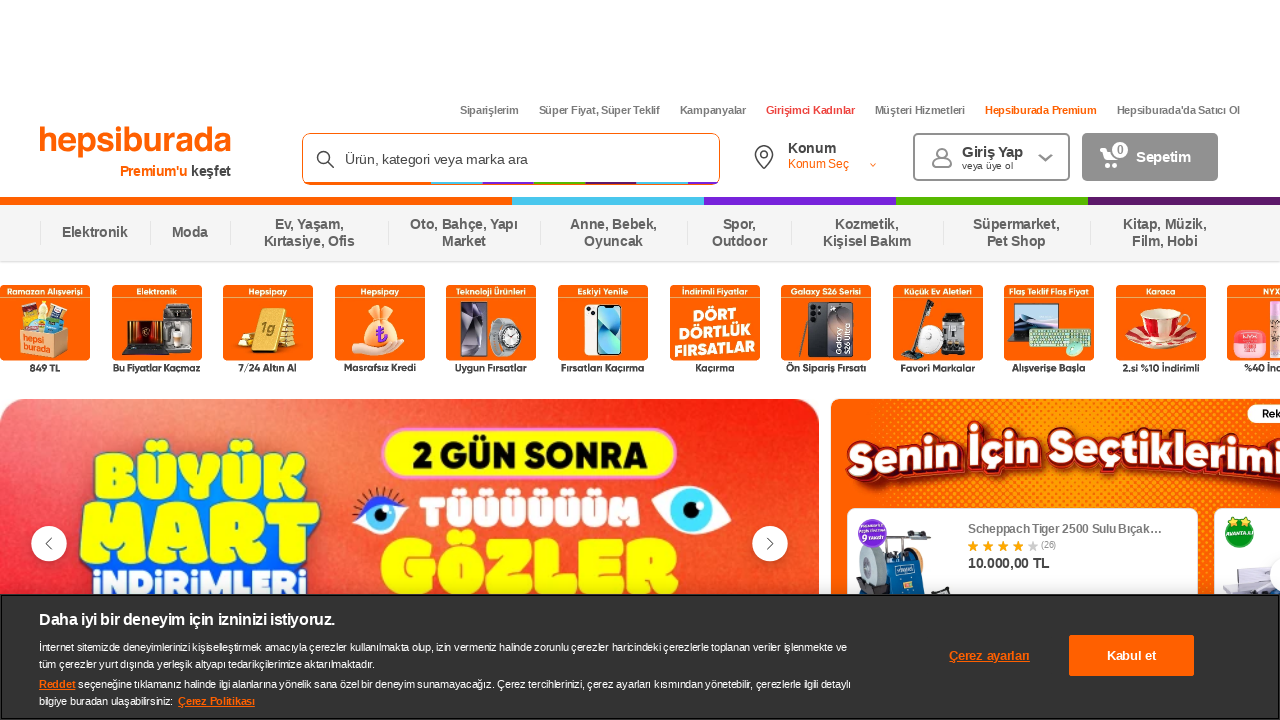